Tests JavaScript alert handling by triggering a prompt alert, entering text into it, and accepting it

Starting URL: https://the-internet.herokuapp.com/javascript_alerts

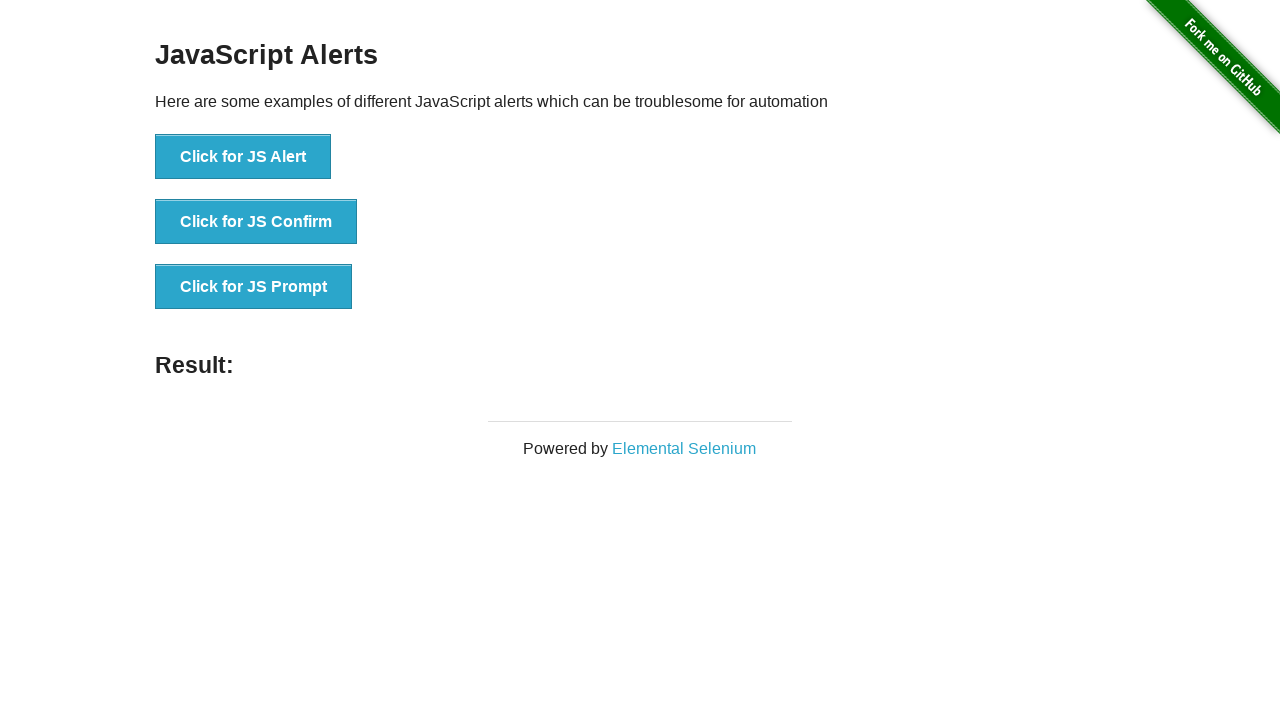

Clicked 'Click for JS Prompt' button to trigger JavaScript prompt dialog at (254, 287) on xpath=//button[text()='Click for JS Prompt']
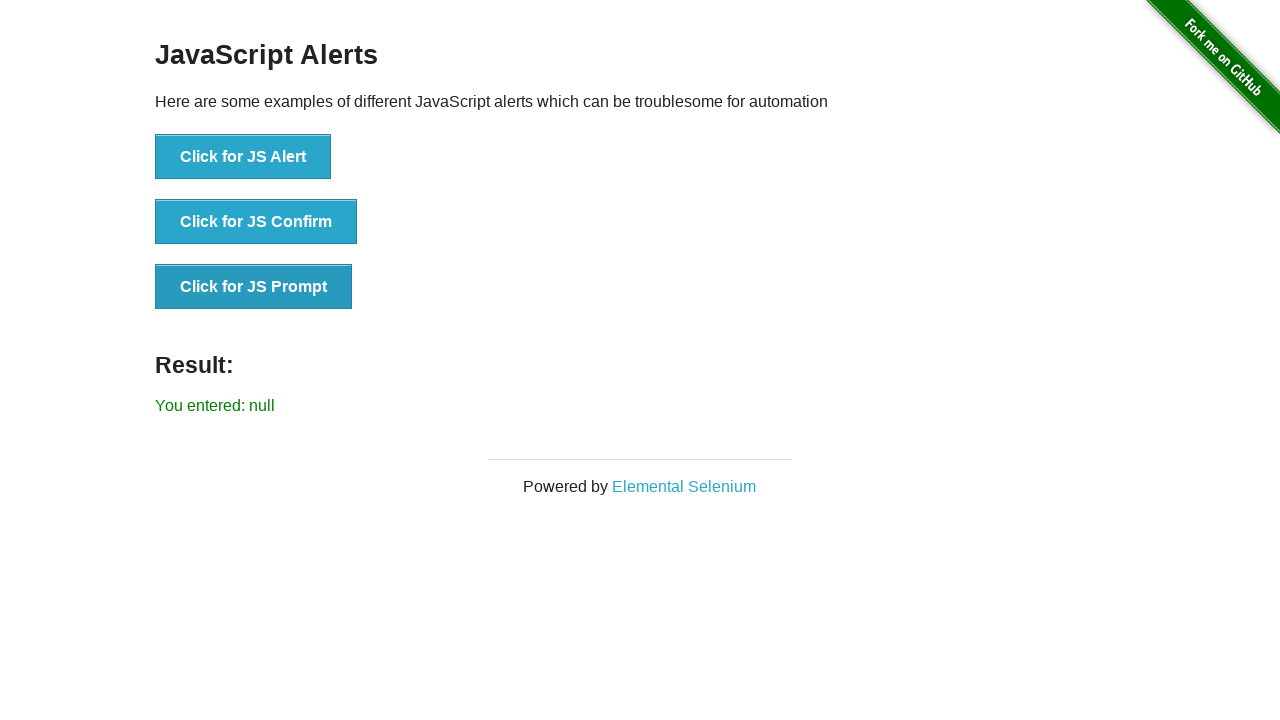

Set up dialog handler to accept prompt with text 'hello'
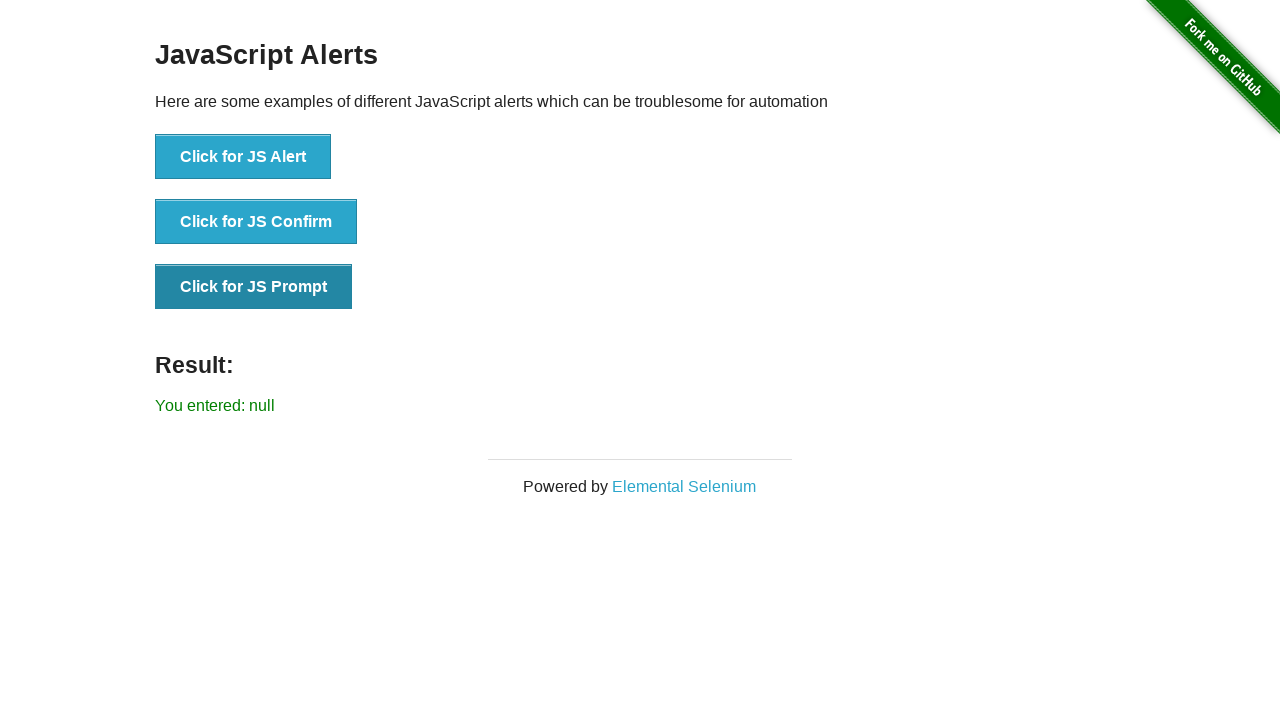

Clicked 'Click for JS Prompt' button again to trigger and handle the prompt dialog at (254, 287) on xpath=//button[text()='Click for JS Prompt']
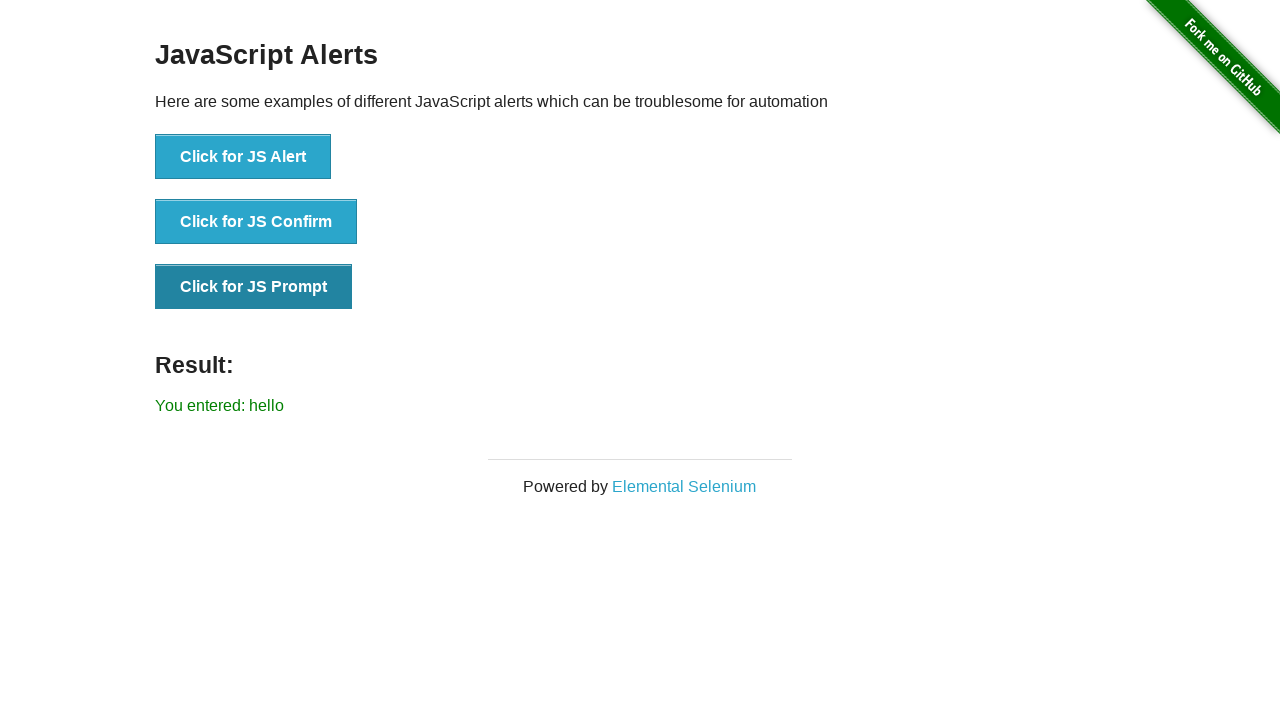

Waited for prompt result to be displayed
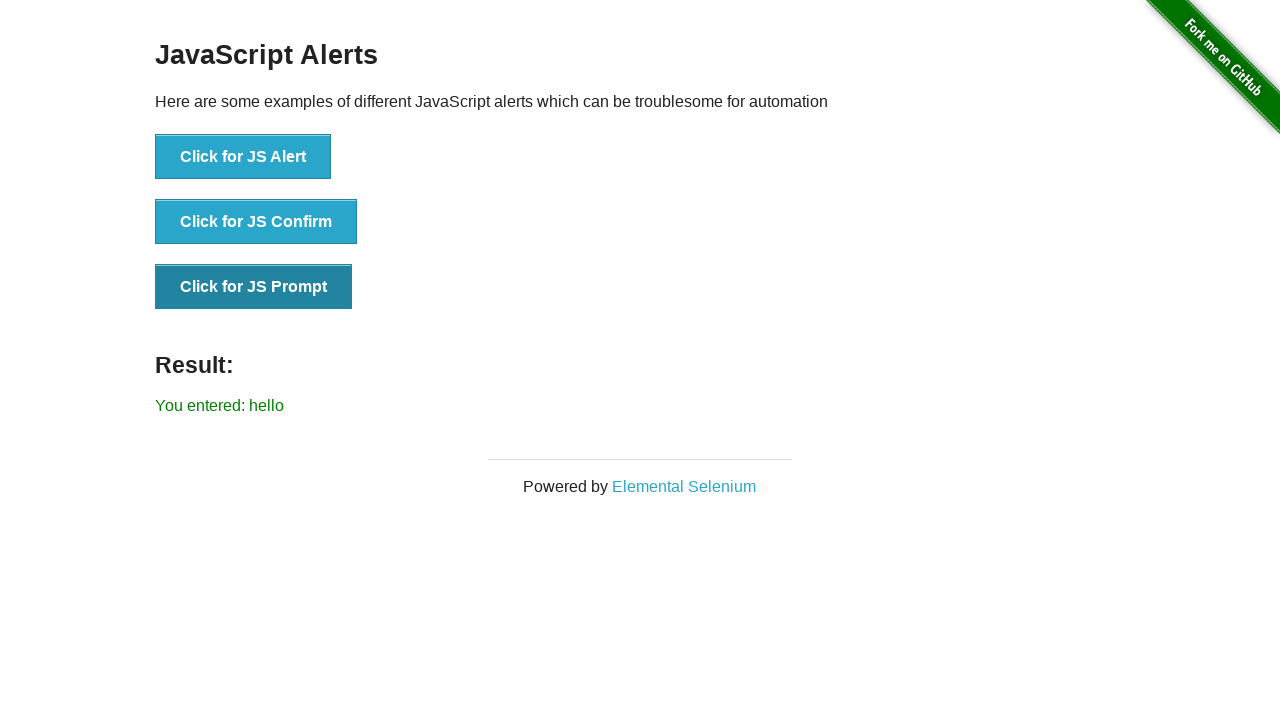

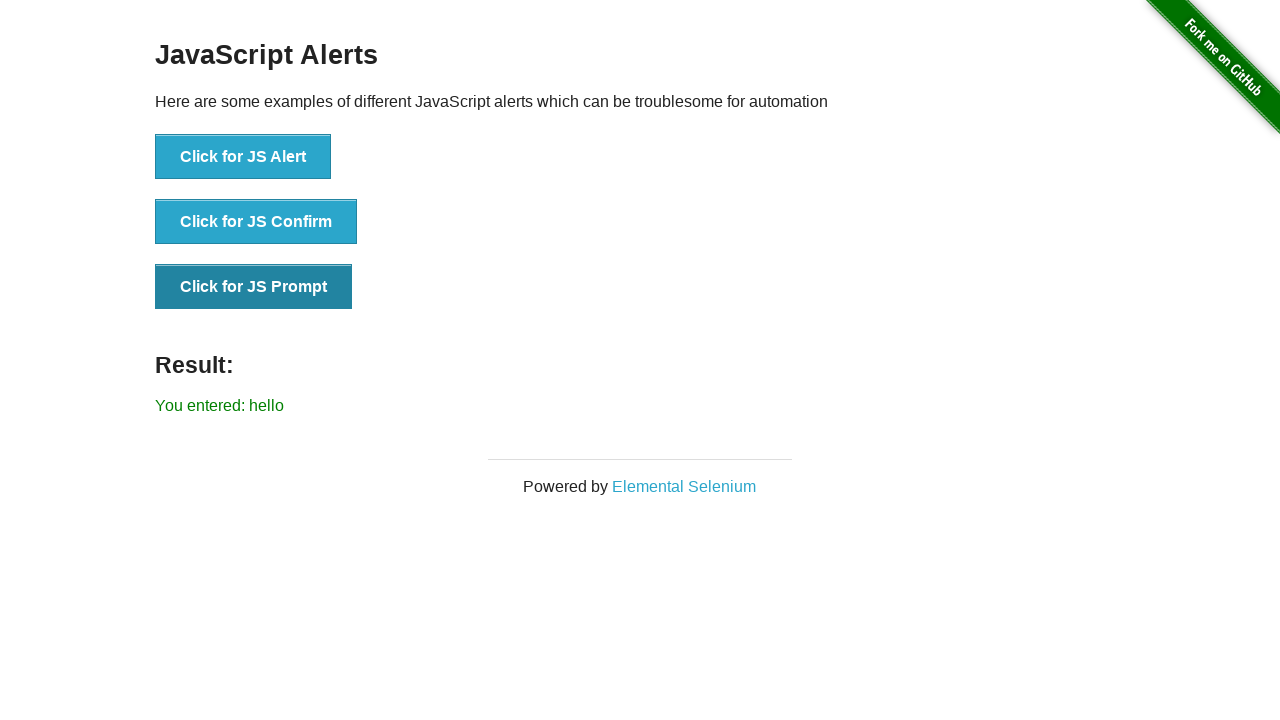